Tests JavaScript alert functionality by clicking a button to trigger an alert, verifying the alert text, accepting it, and confirming the page element remains enabled.

Starting URL: https://the-internet.herokuapp.com/javascript_alerts

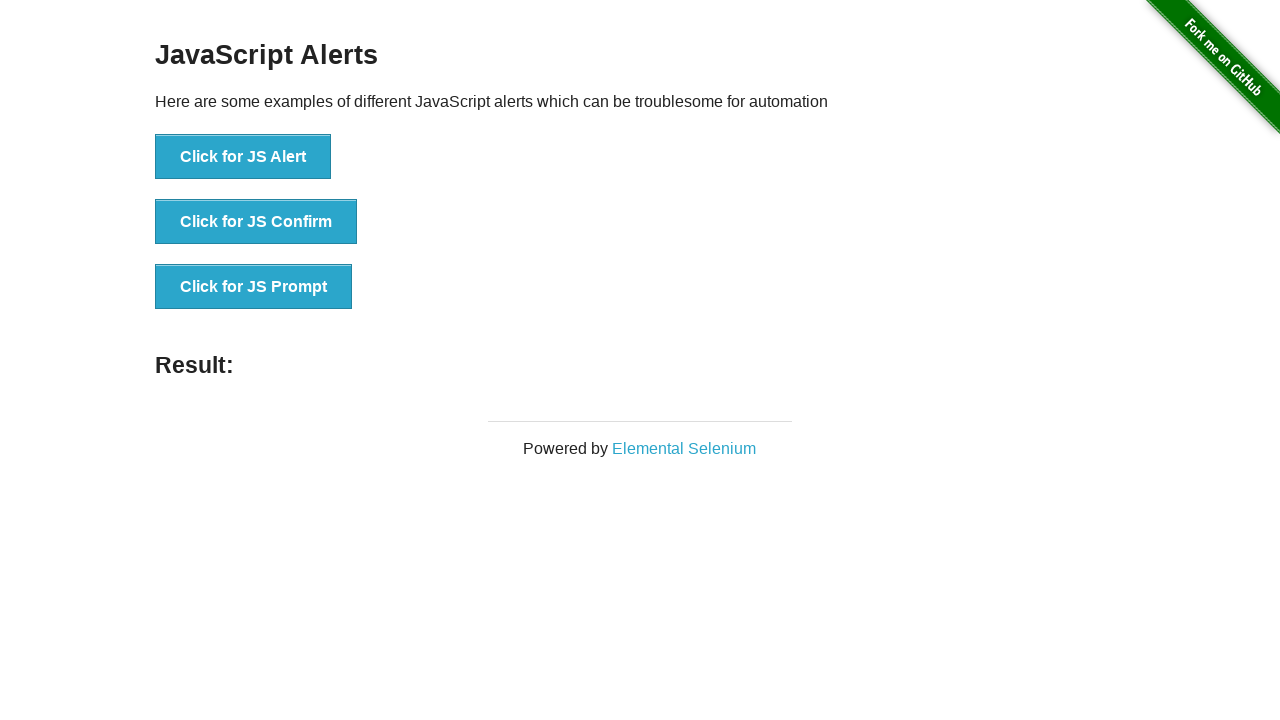

Clicked the JS Alert button to trigger alert at (243, 157) on xpath=//*[text()='Click for JS Alert']
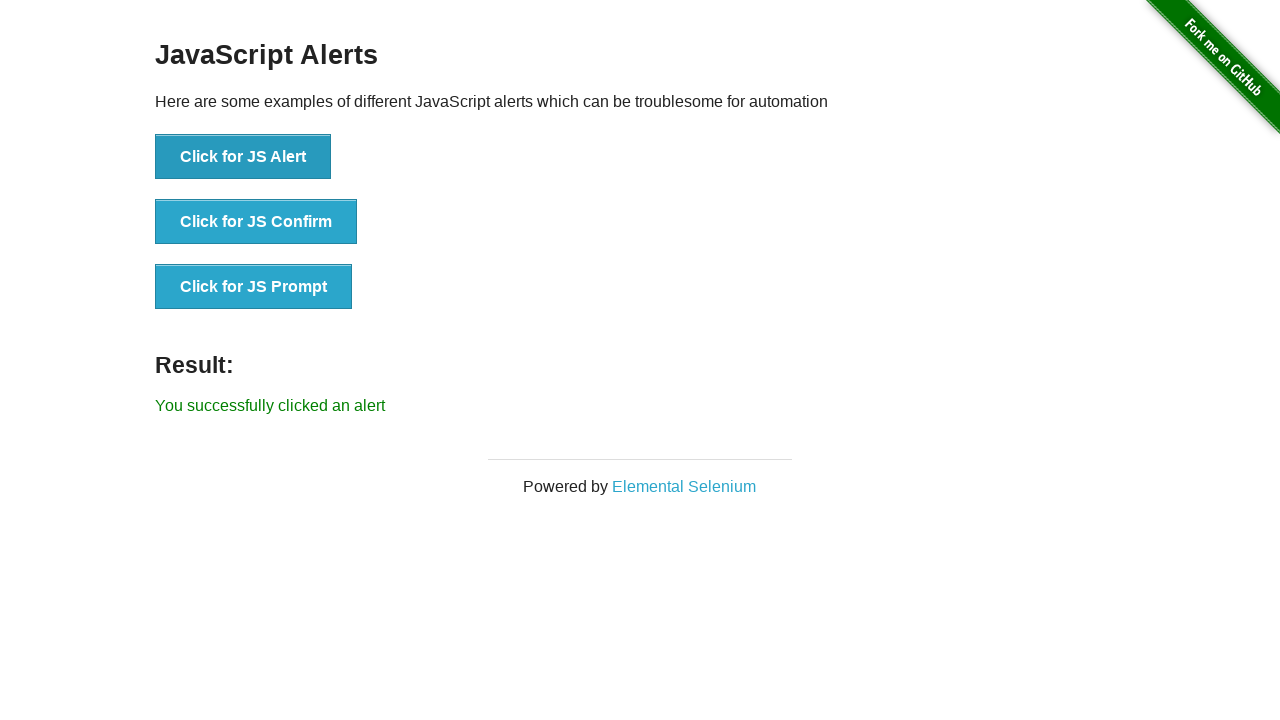

Verified alert message text is 'I am a JS Alert'
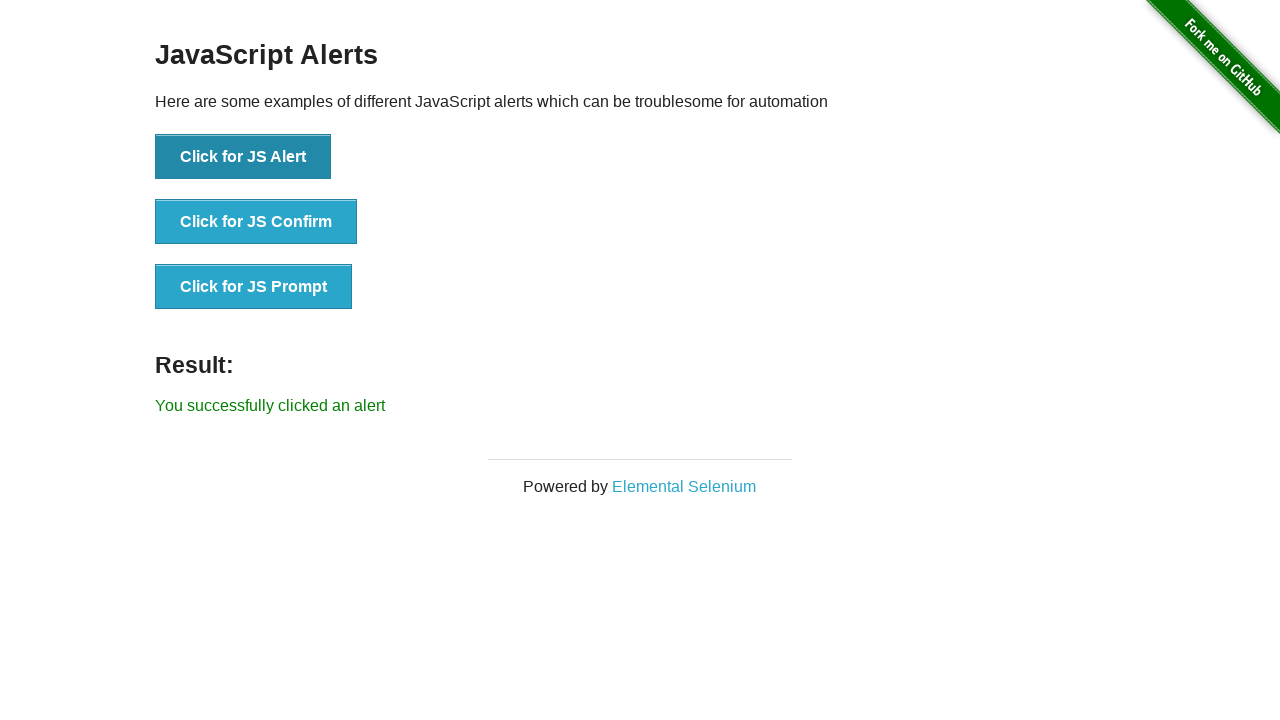

Clicked the JS Alert button again to trigger and handle alert at (243, 157) on xpath=//*[text()='Click for JS Alert']
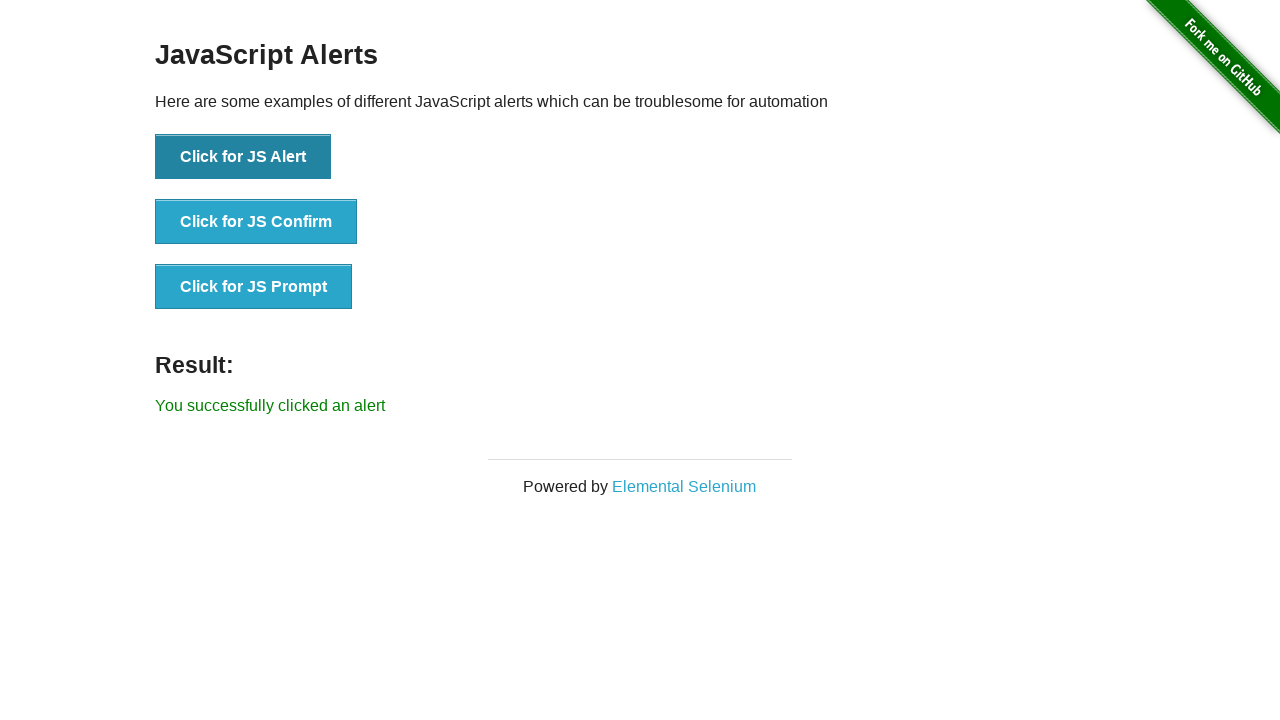

Waited 500ms for dialog to be fully processed
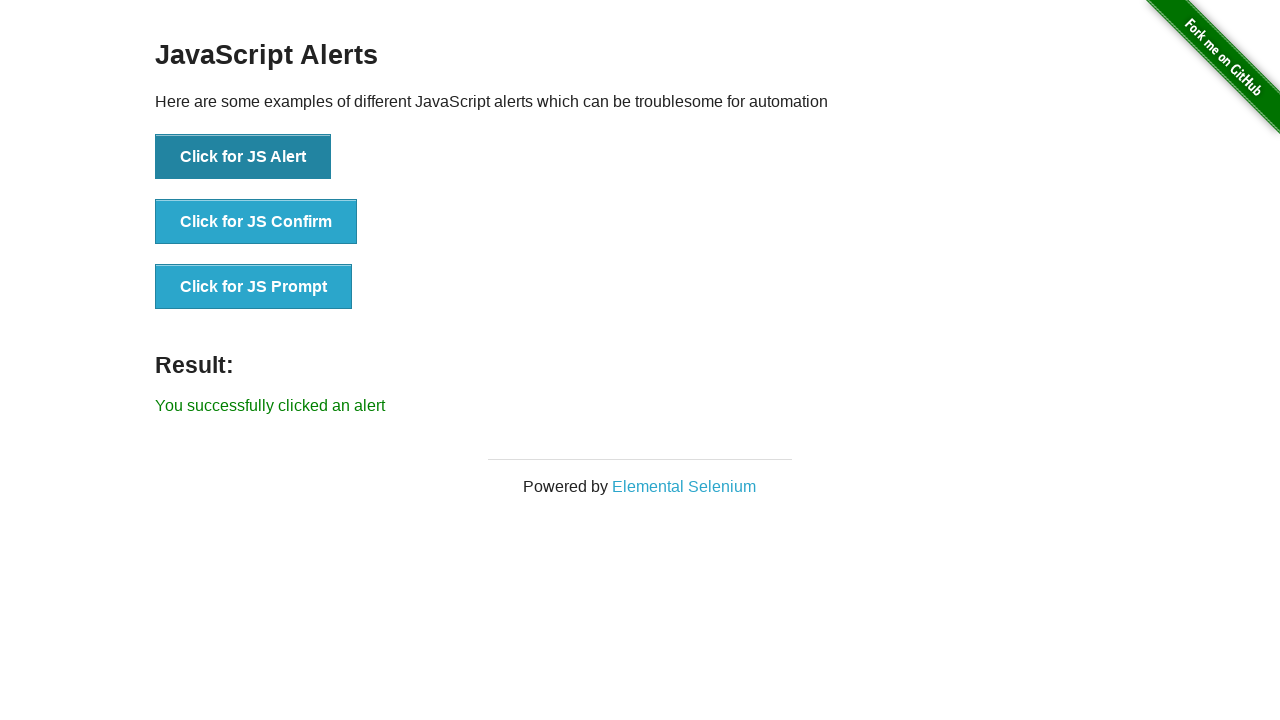

Verified alert button is still enabled after dismissing alert
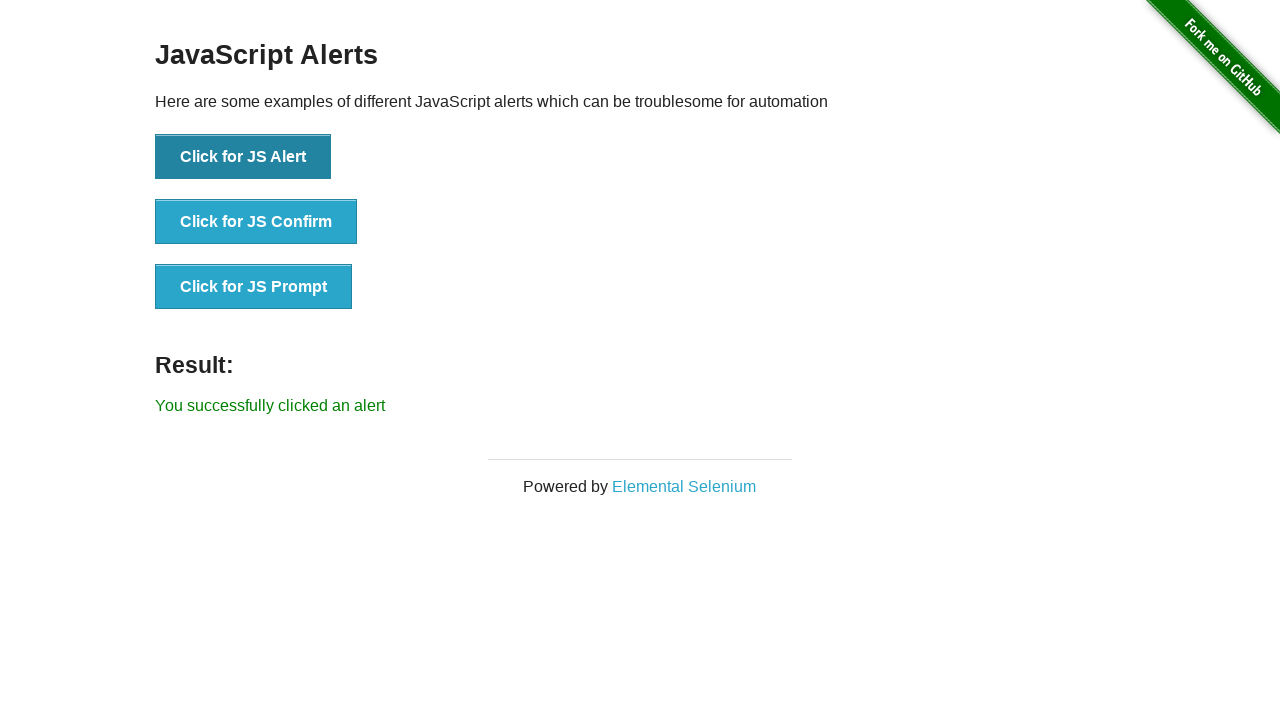

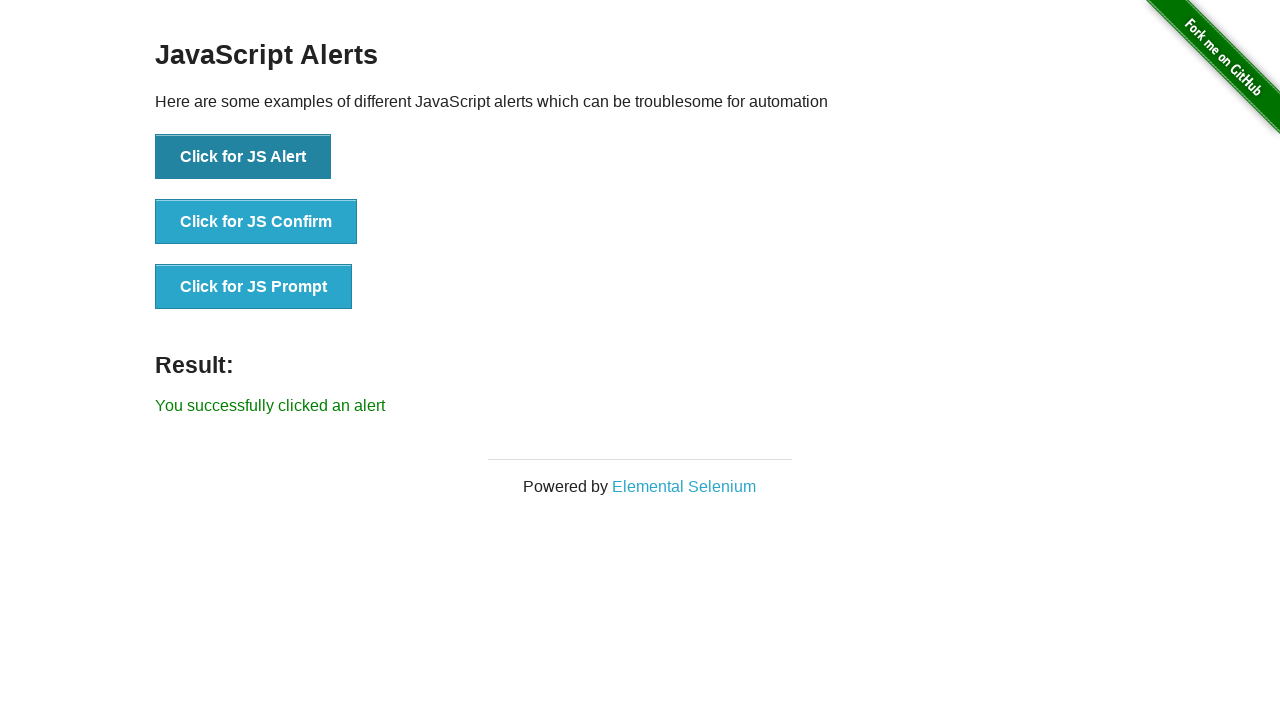